Tests hovering functionality by moving the mouse over three different avatar images in sequence

Starting URL: https://the-internet.herokuapp.com/hovers

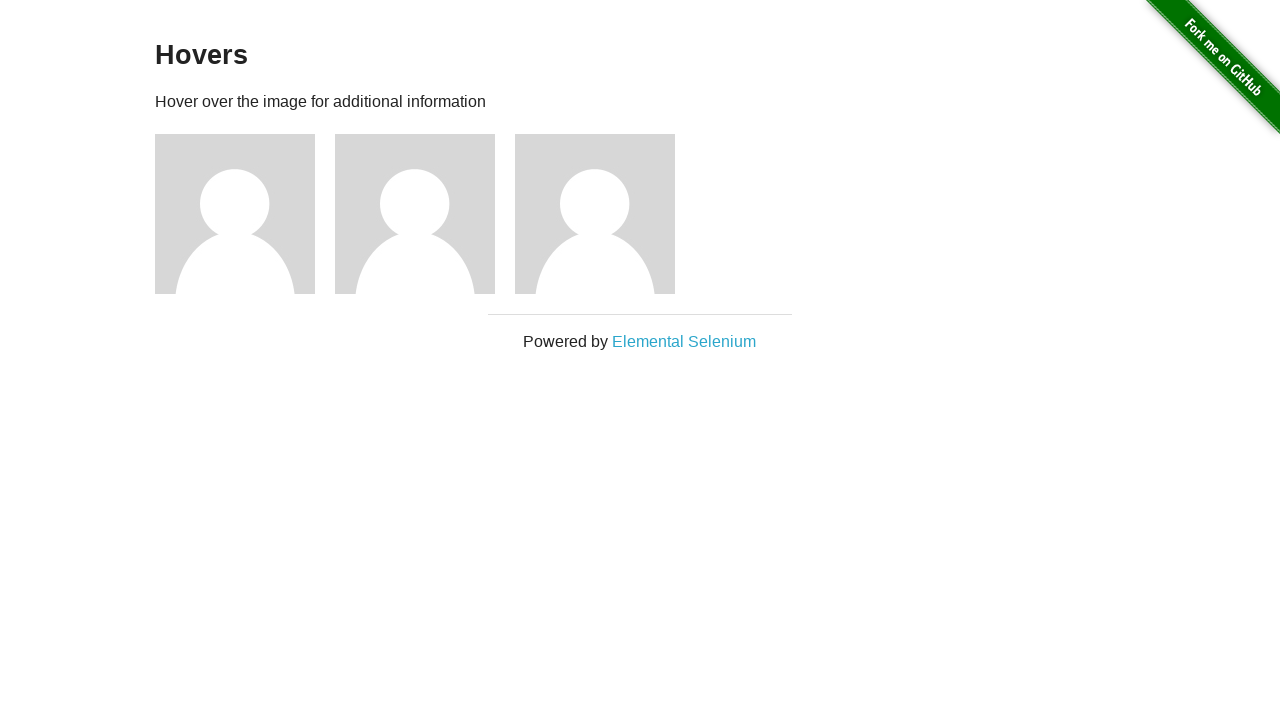

Hovered over avatar 1 at (235, 214) on //div[@class='figure'][1]/img
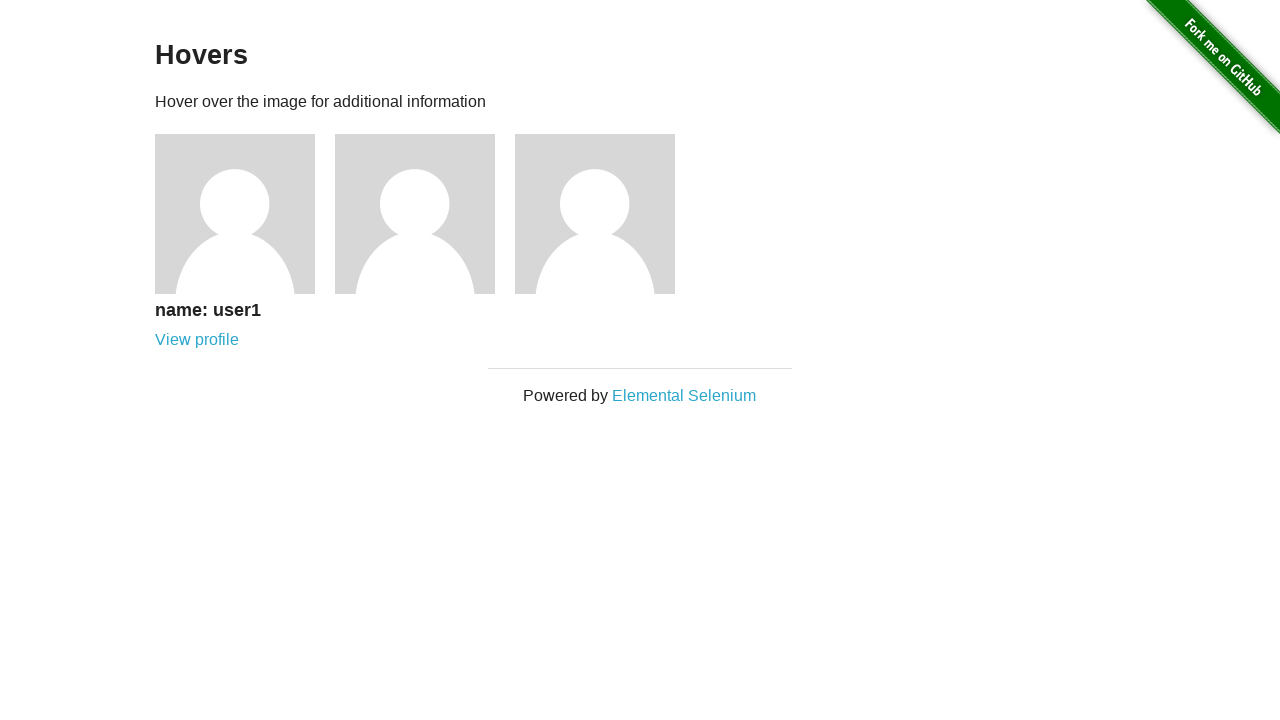

Waited 1 second after hovering over avatar 1
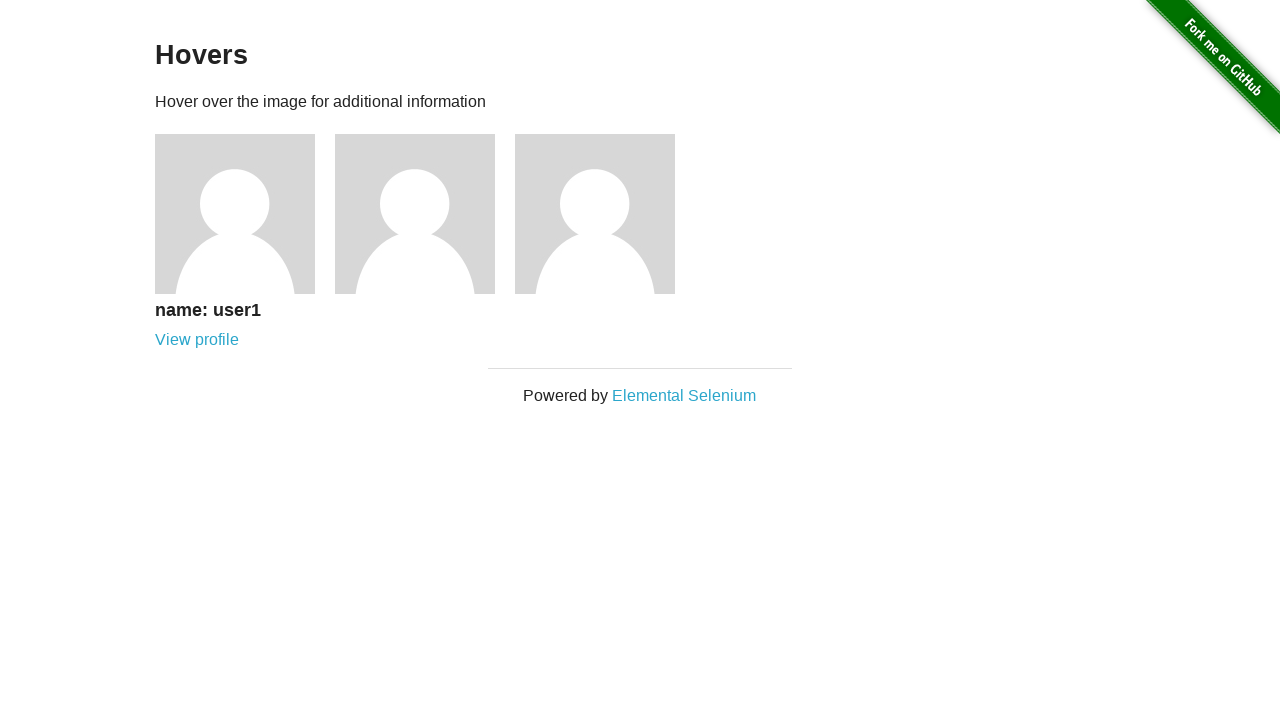

Hovered over avatar 2 at (415, 214) on //div[@class='figure'][2]/img
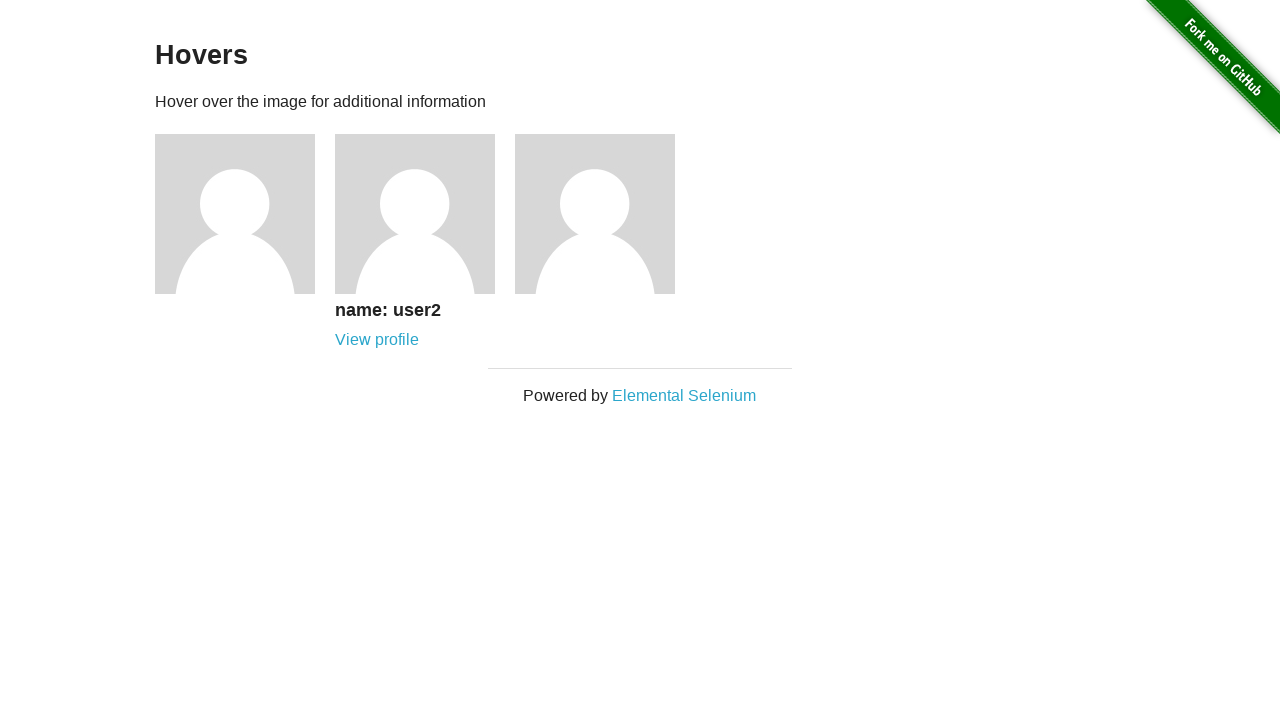

Waited 1 second after hovering over avatar 2
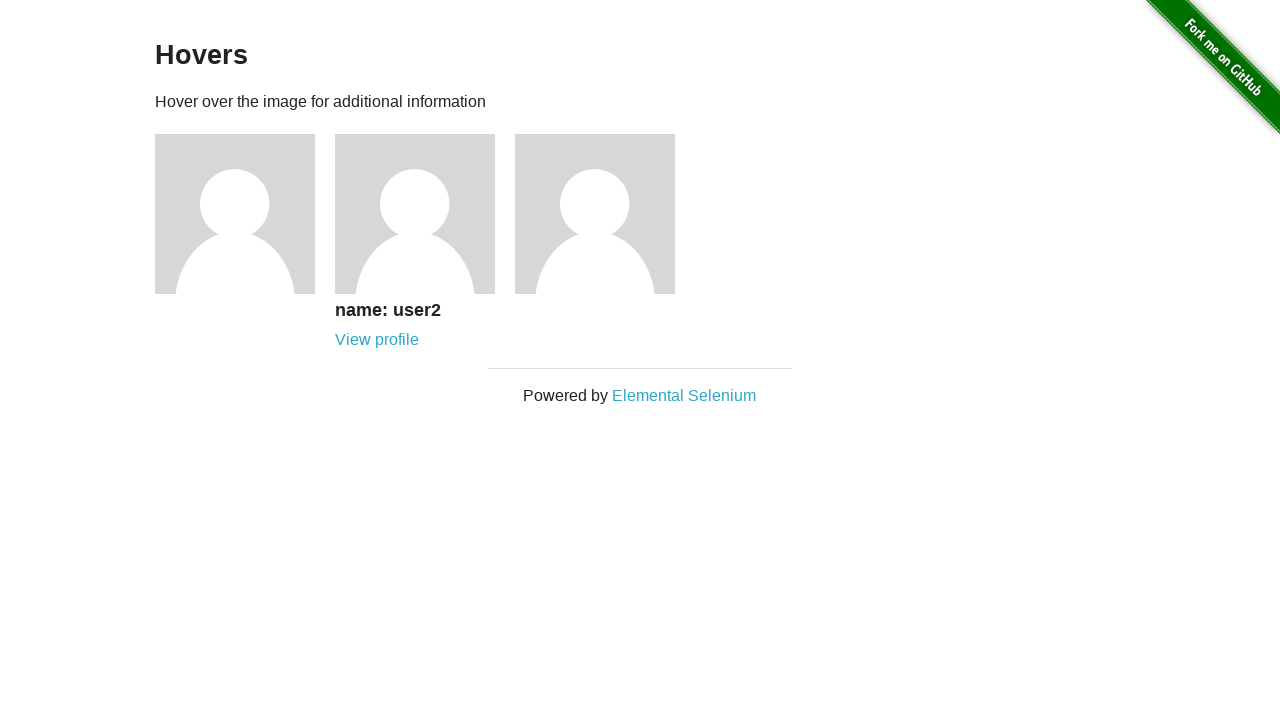

Hovered over avatar 3 at (595, 214) on //div[@class='figure'][3]/img
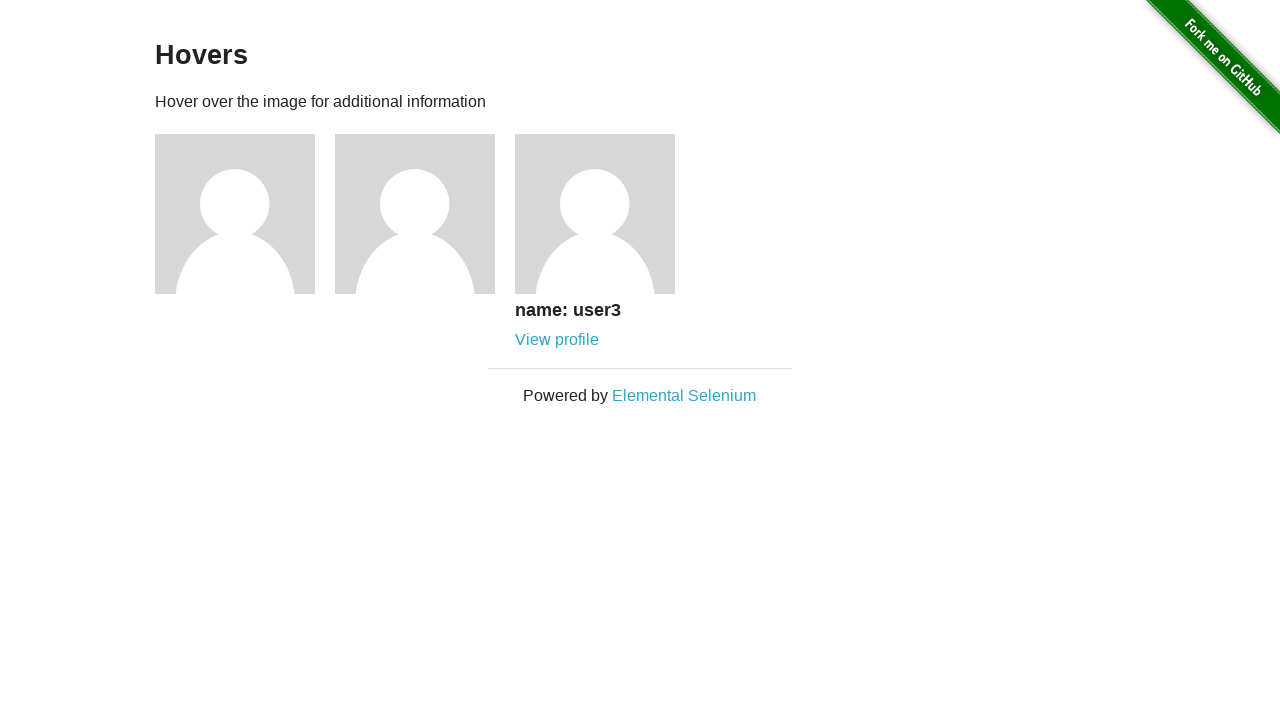

Waited 1 second after hovering over avatar 3
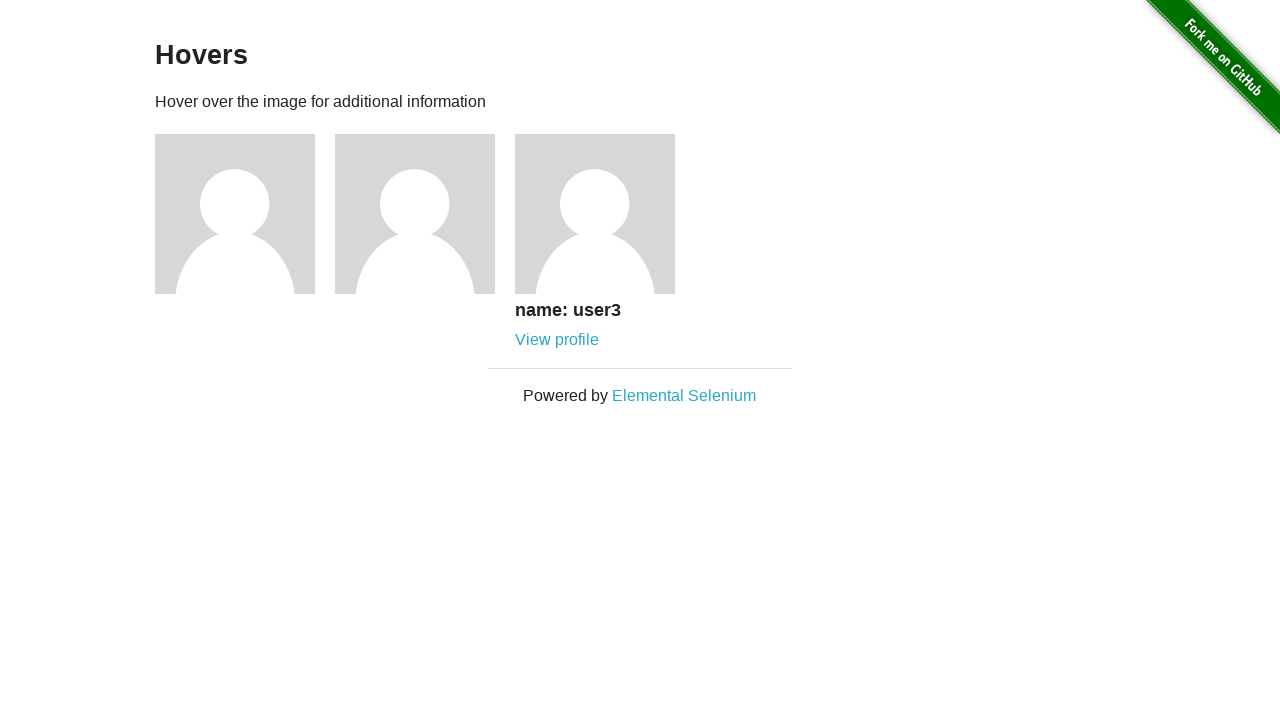

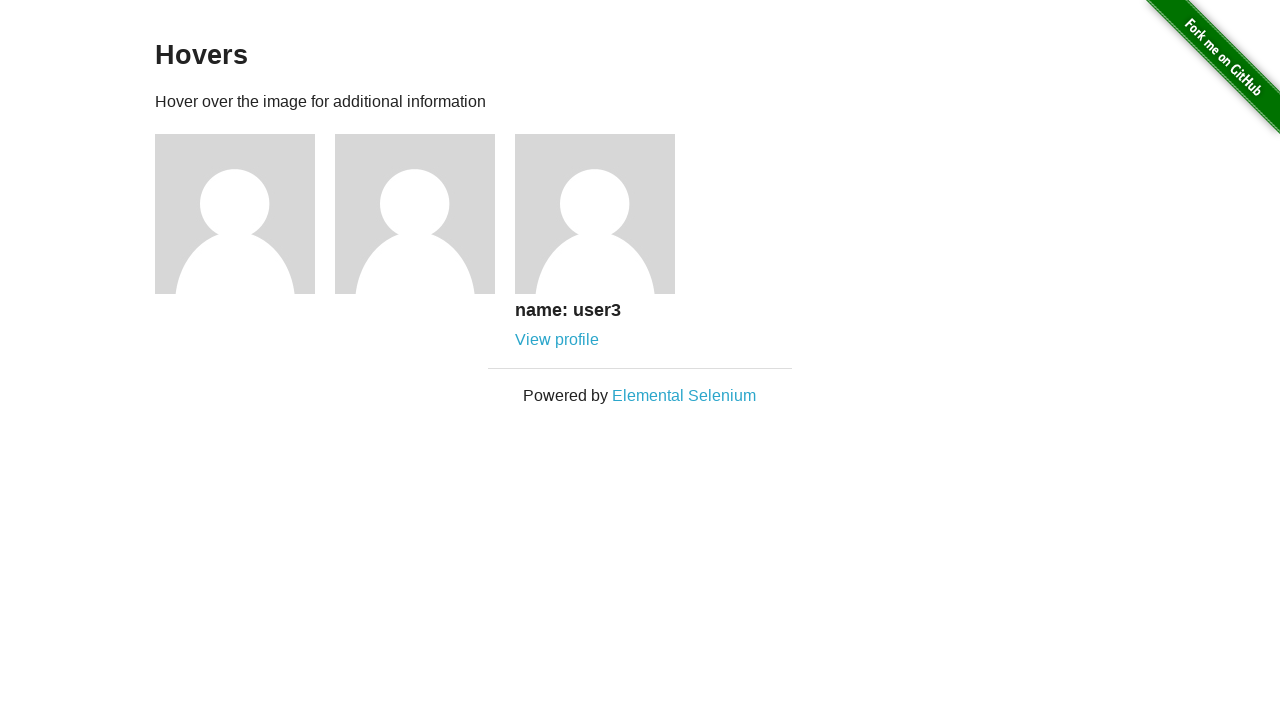